Tests if the 'sign in data' text is present on the registration page

Starting URL: https://b2c.passport.rt.ru

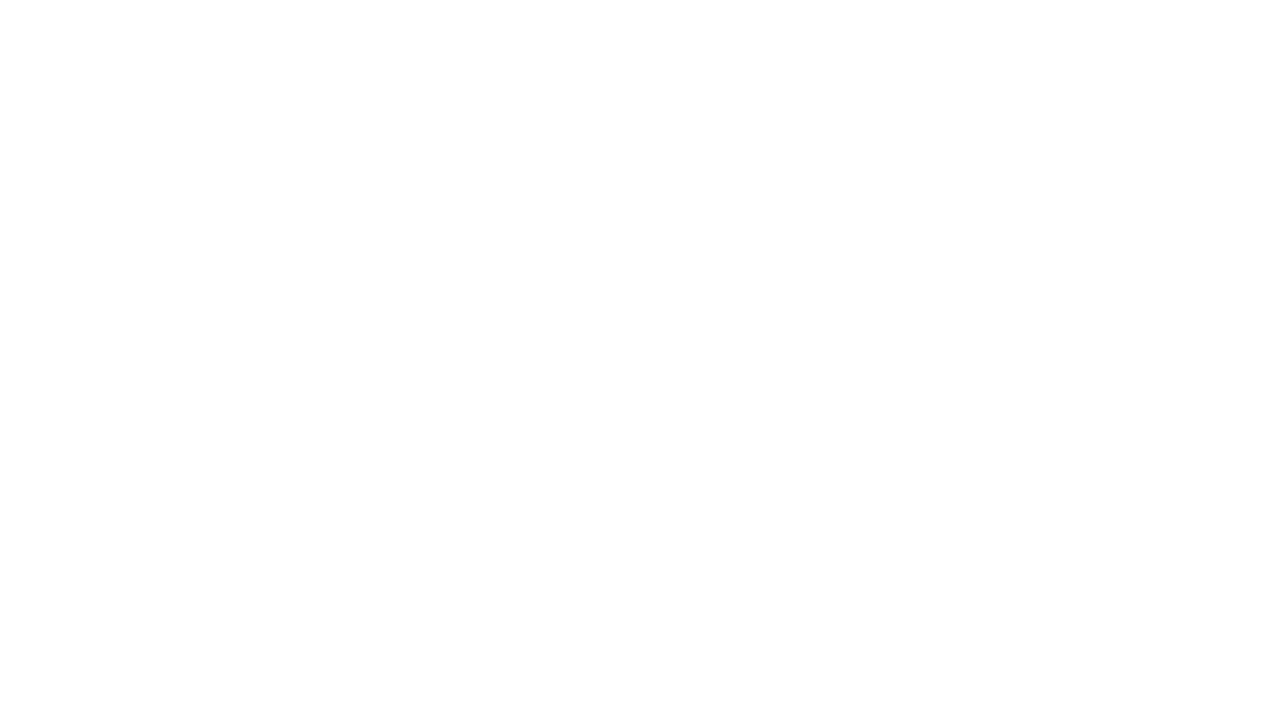

Waited for register button to appear on registration page
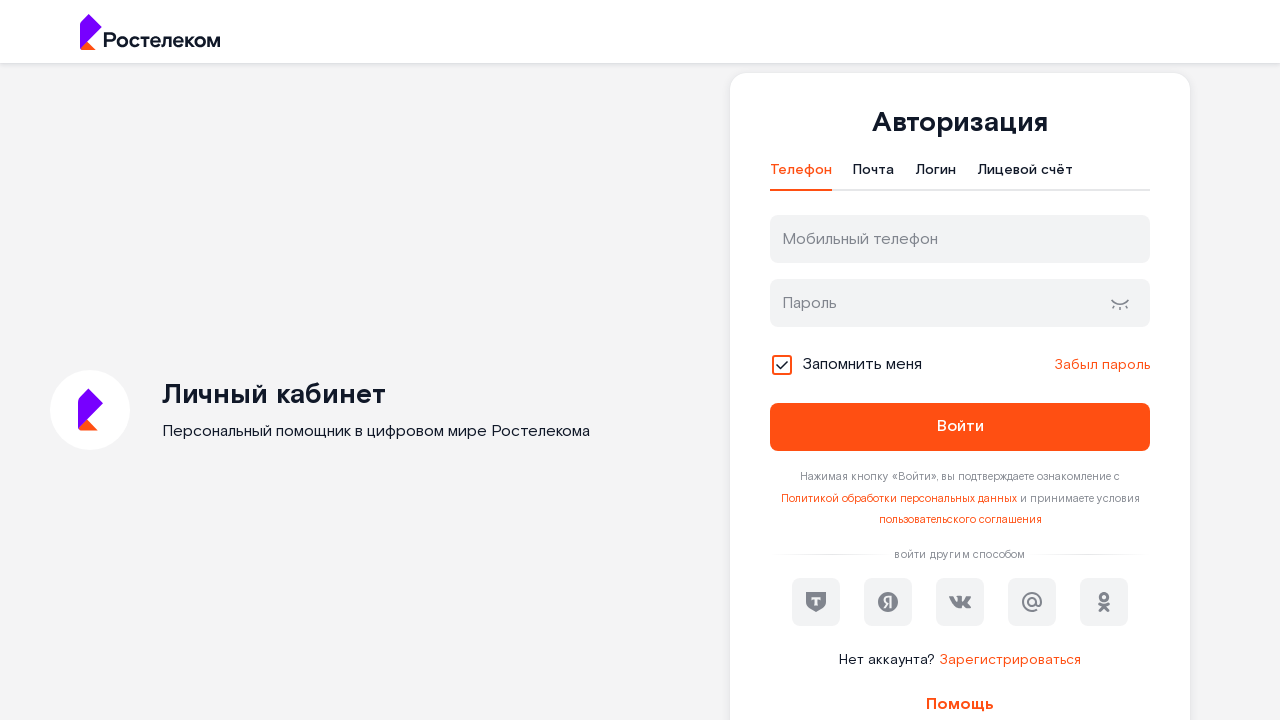

Clicked register button at (1010, 660) on #kc-register
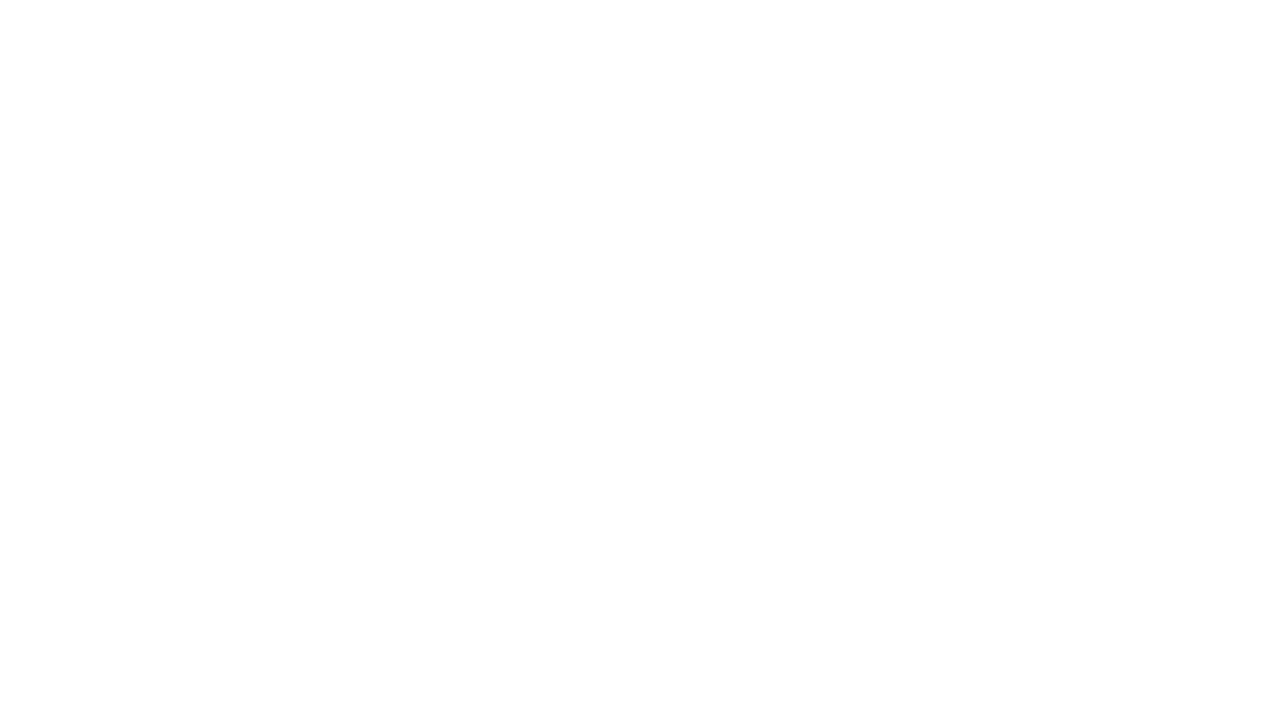

Found and verified 'sign in data' text is present on the registration page
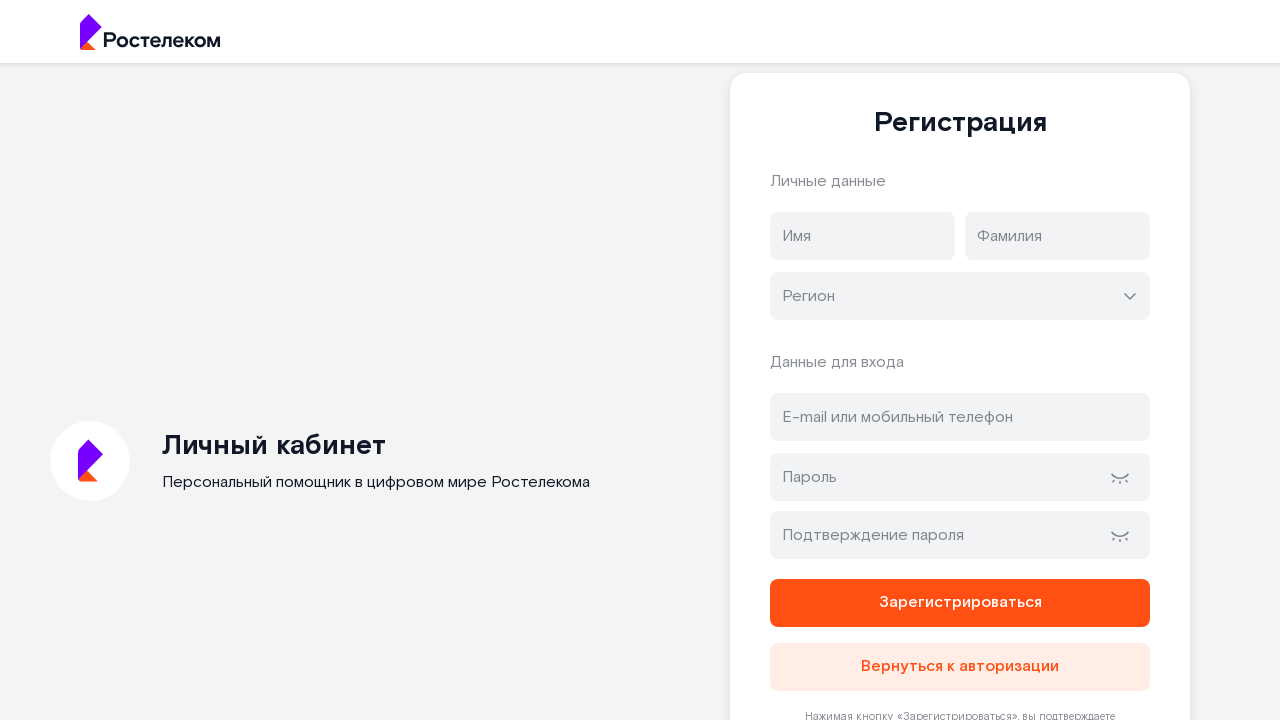

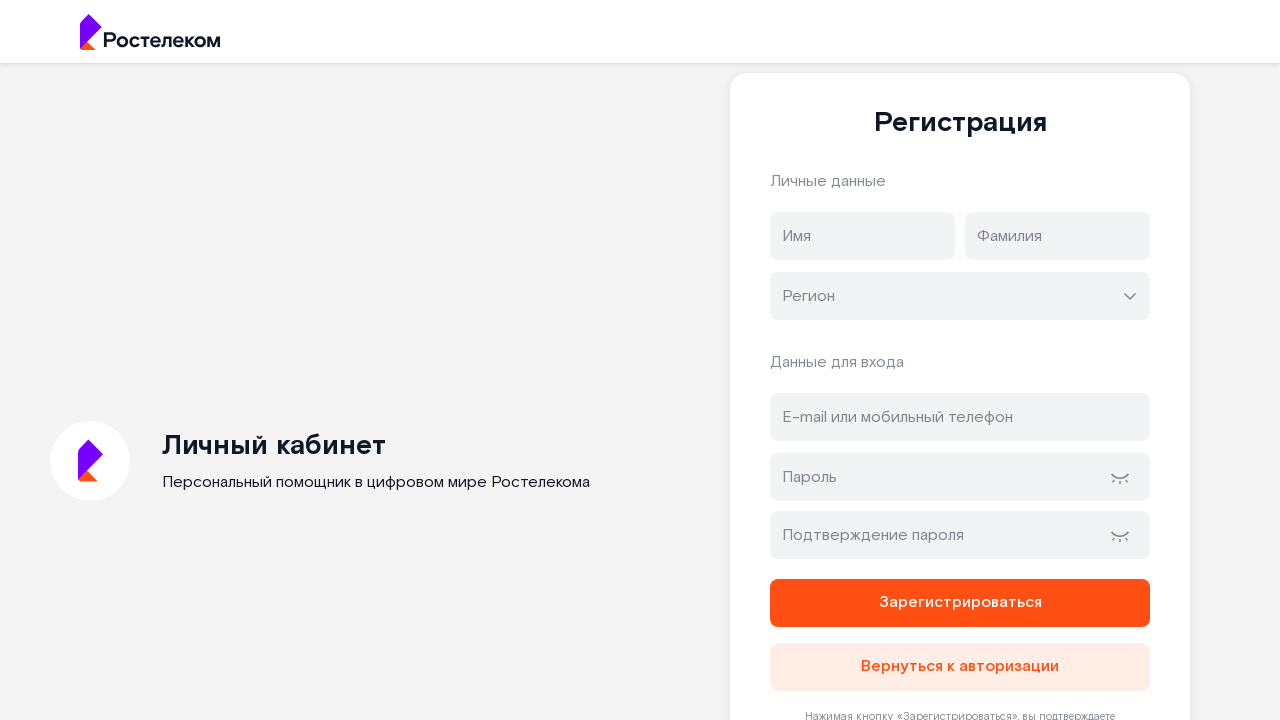